Tests auto-wait functionality for element invisibility by clicking a button and waiting for another button to become hidden

Starting URL: https://leafground.com/waits.xhtml

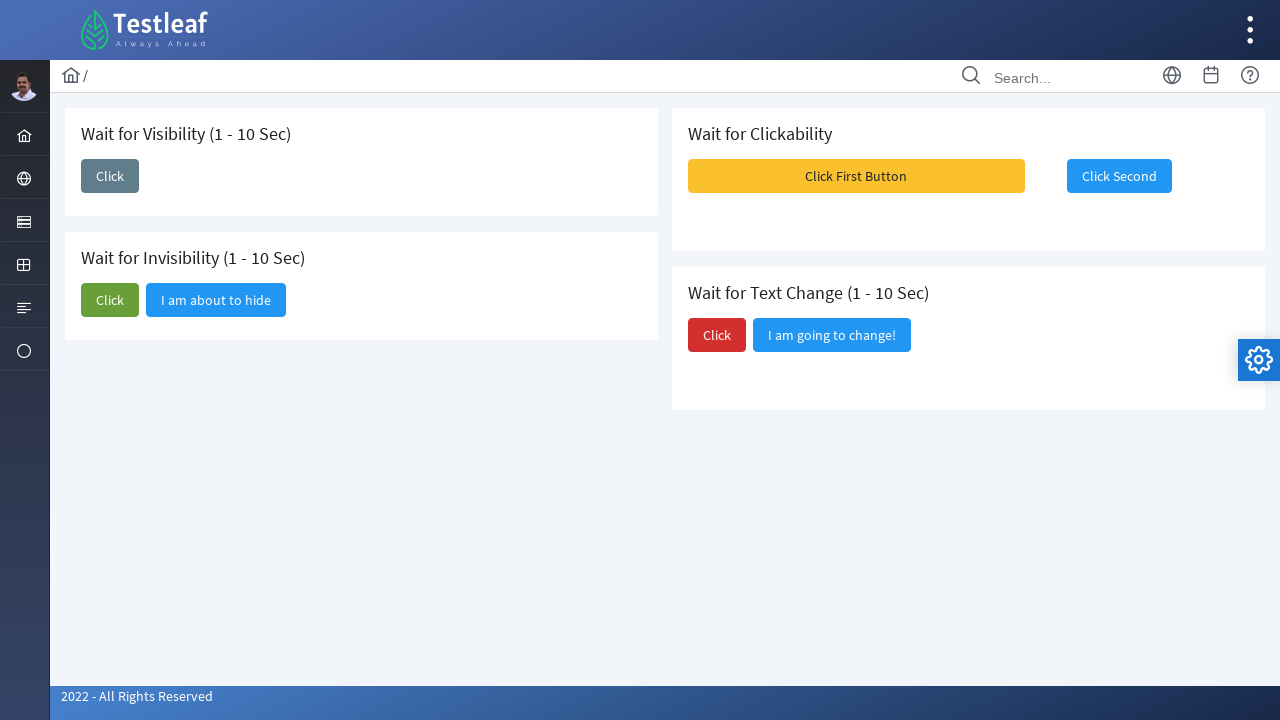

Located card with 'Wait for Invisibility' text
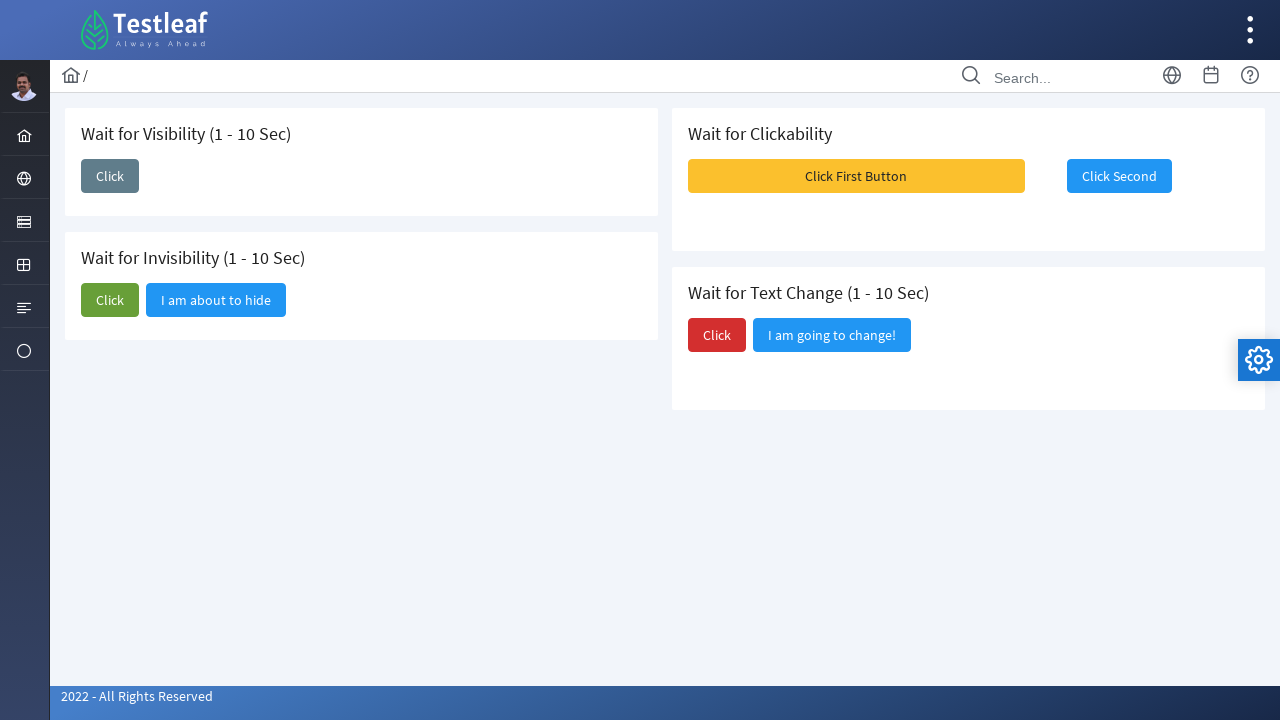

Located 'Click' button within the card
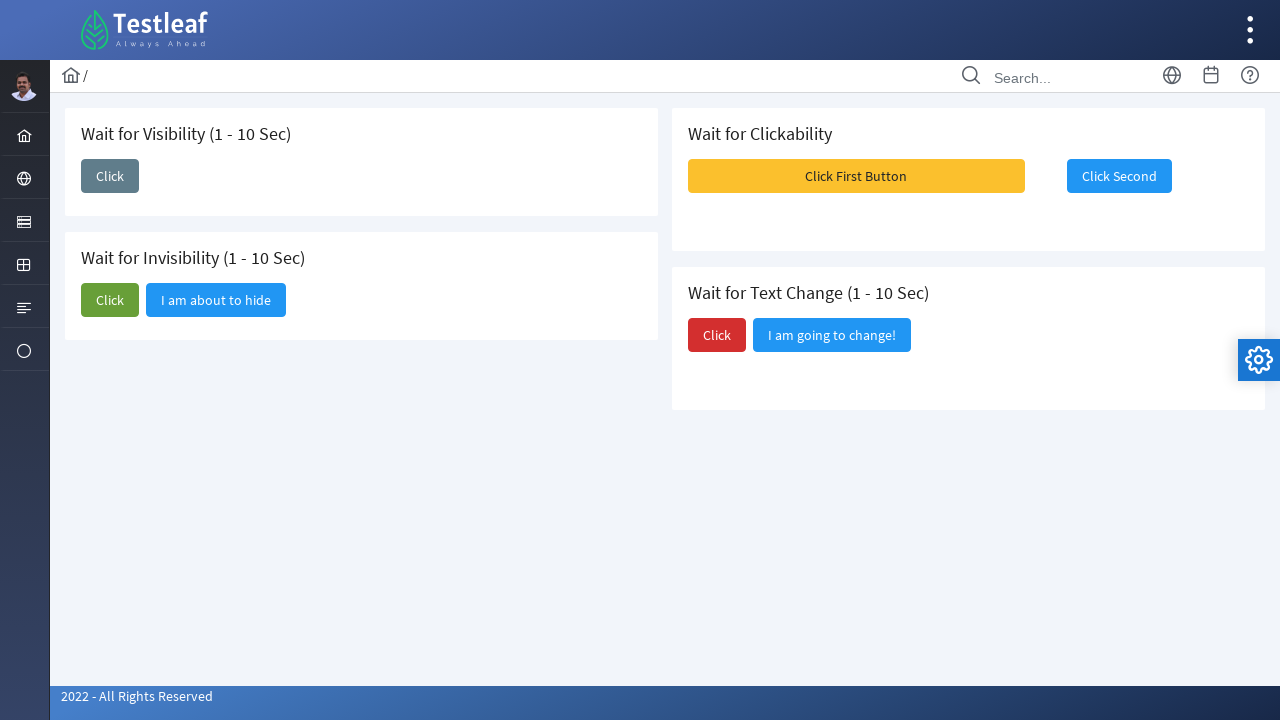

Clicked the 'Click' button to trigger element hiding at (110, 300) on .card >> internal:has-text="Wait for Invisibility"i >> internal:role=button >> i
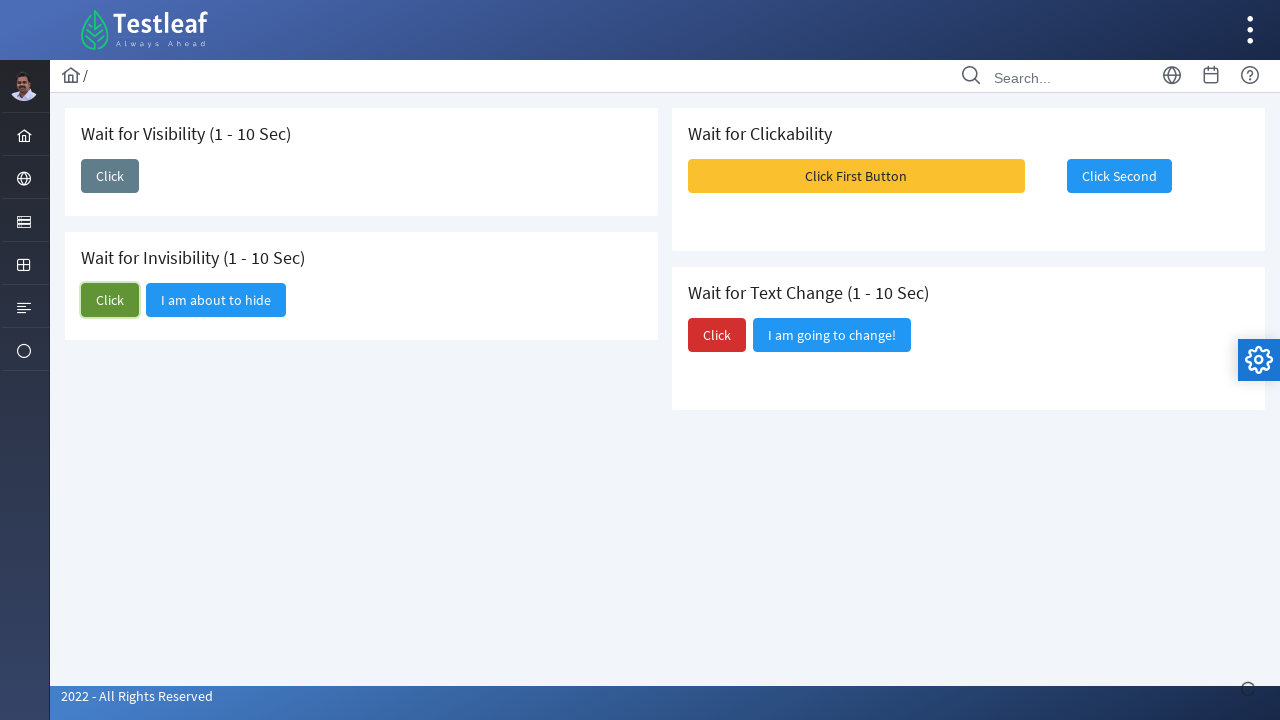

Located the 'I am about to hide' button to monitor
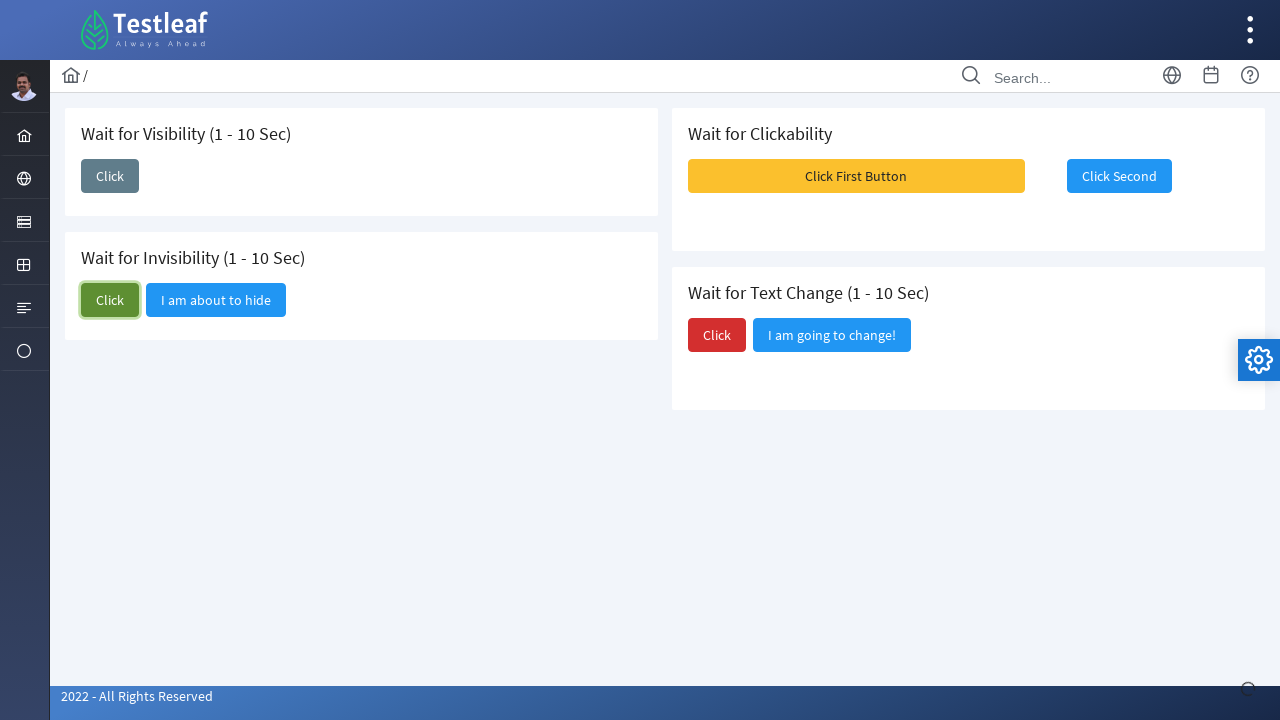

Verified that the 'I am about to hide' button became invisible within timeout
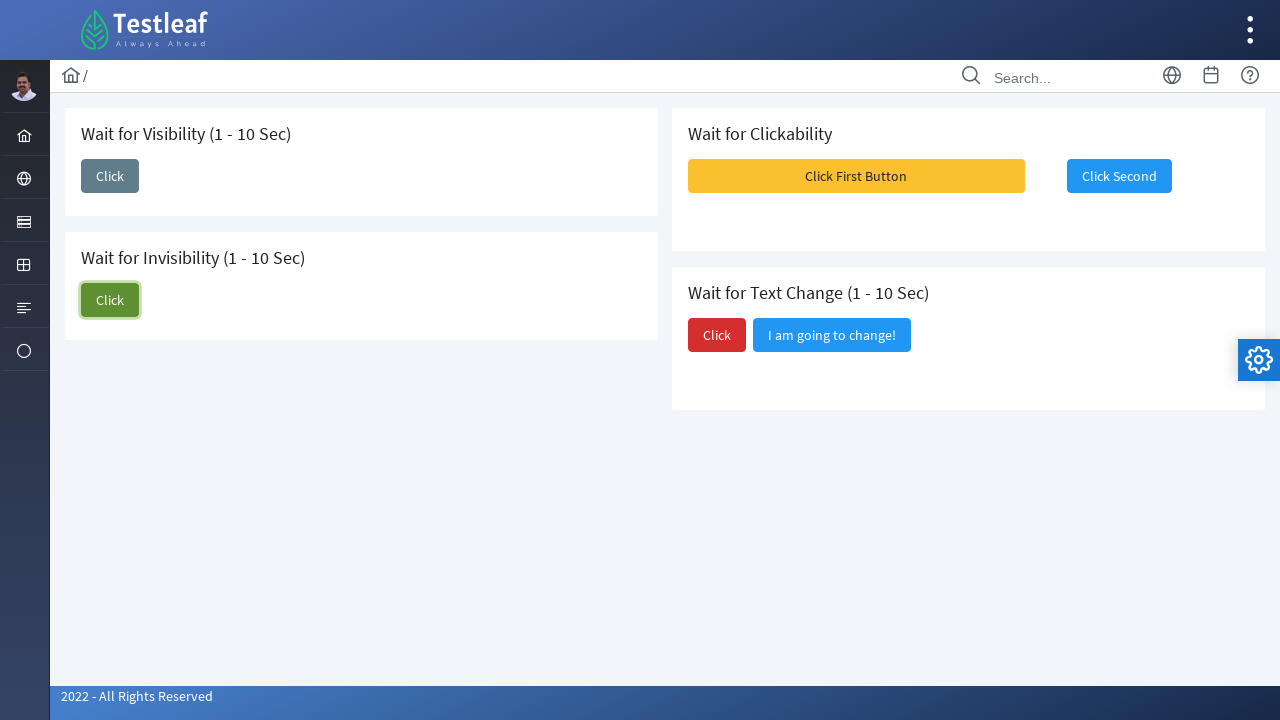

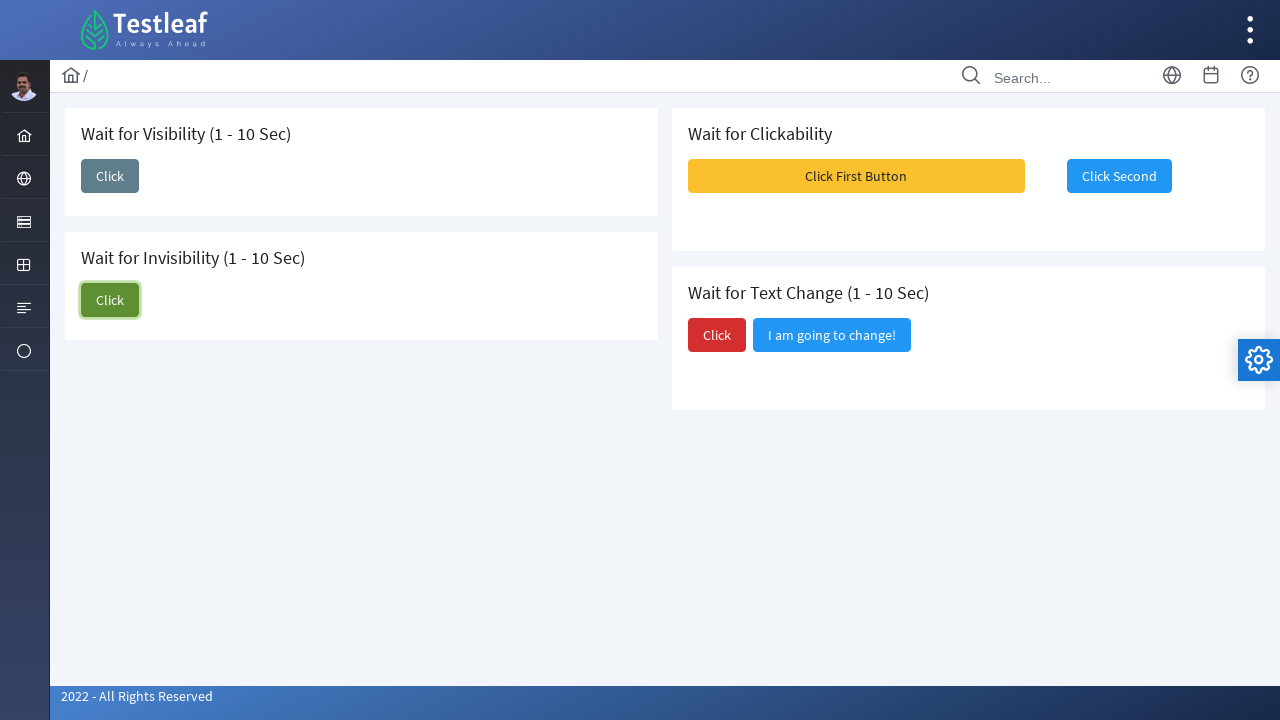